Tests product browsing by navigating to the laptops category and selecting a specific HP Chromebook product

Starting URL: http://advantageonlineshopping.com/#/

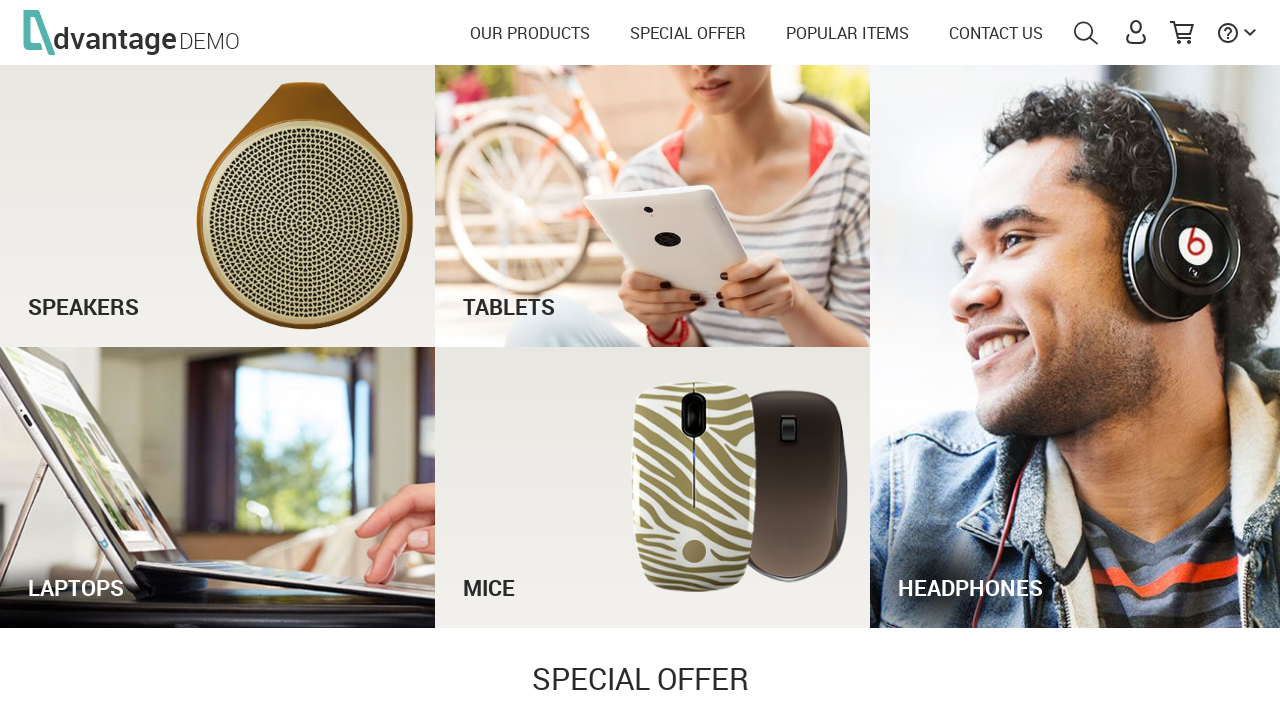

Waited for laptops category image to be visible
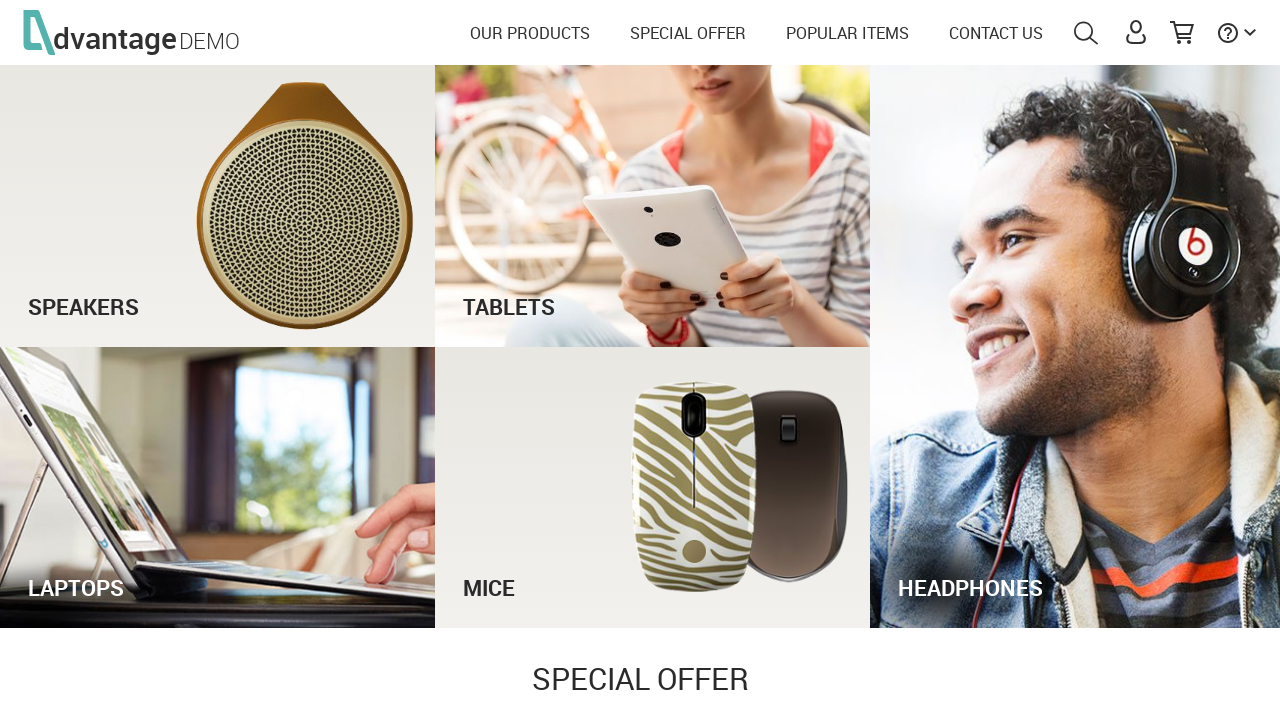

Clicked on laptops category image at (218, 487) on #laptopsImg
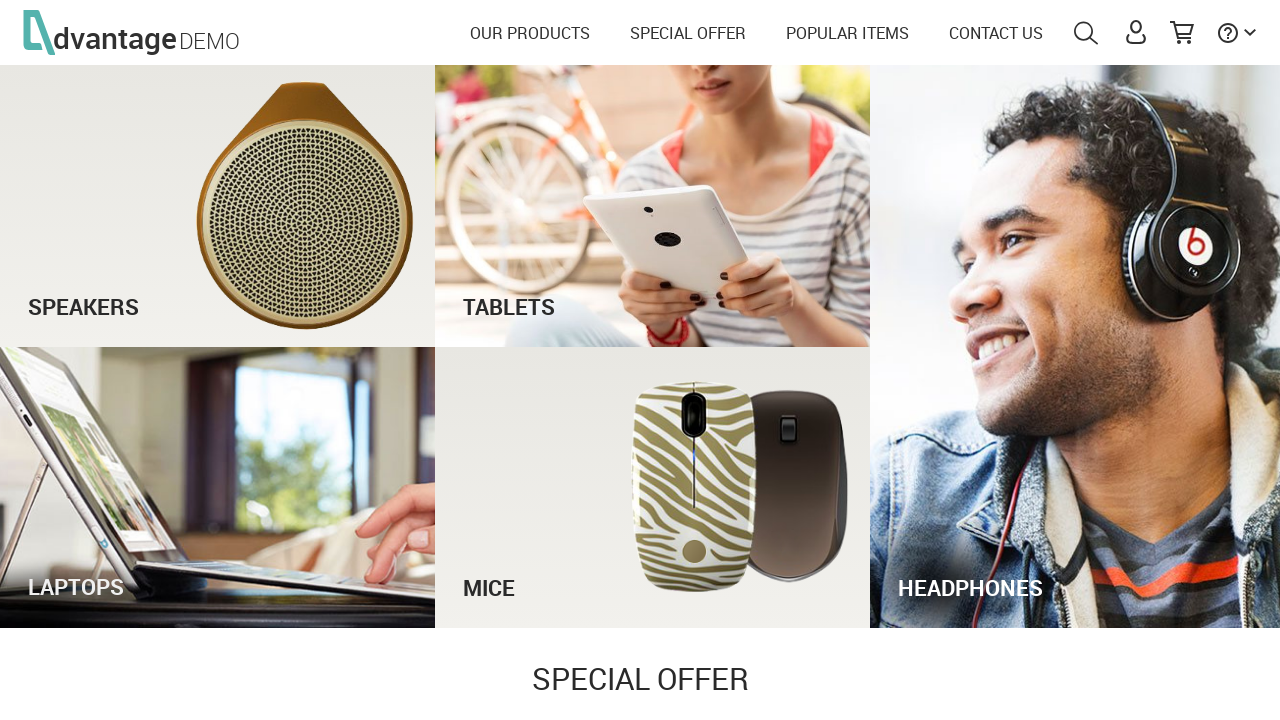

Waited for HP Chromebook 14 G1(ES) product to be visible
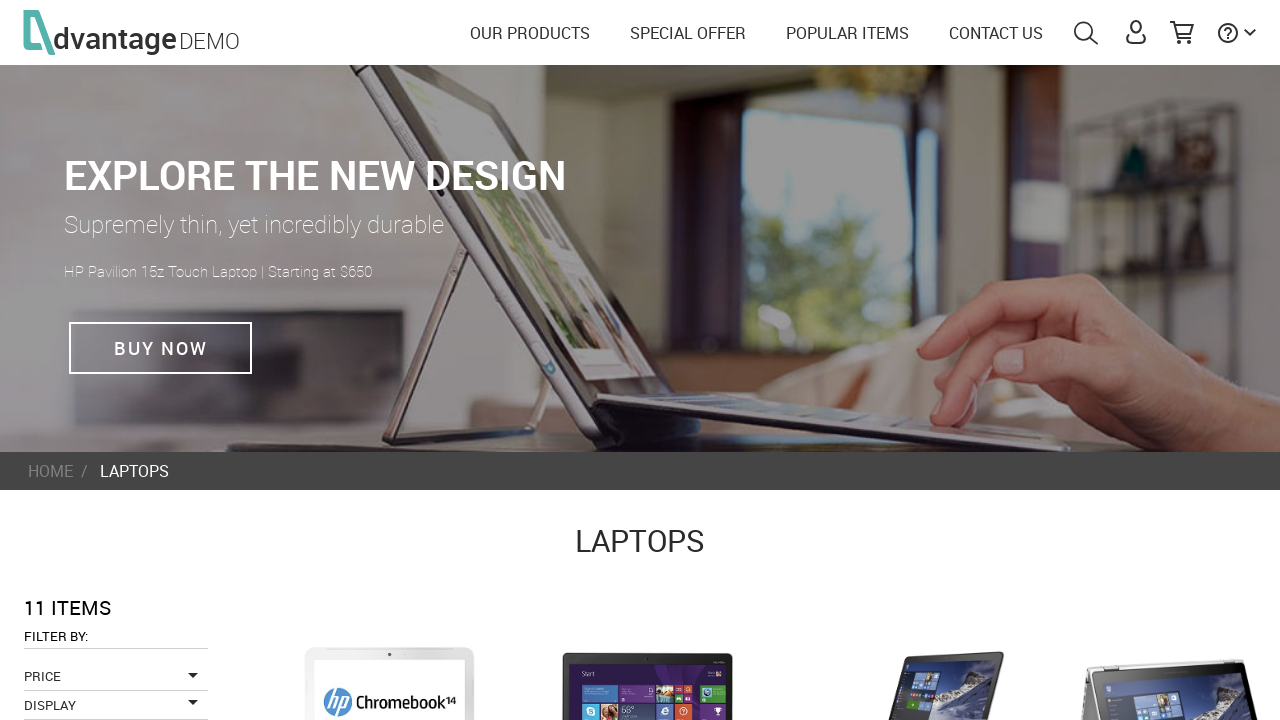

Clicked on HP Chromebook 14 G1(ES) product at (622, 361) on text=HP Chromebook 14 G1(ES)
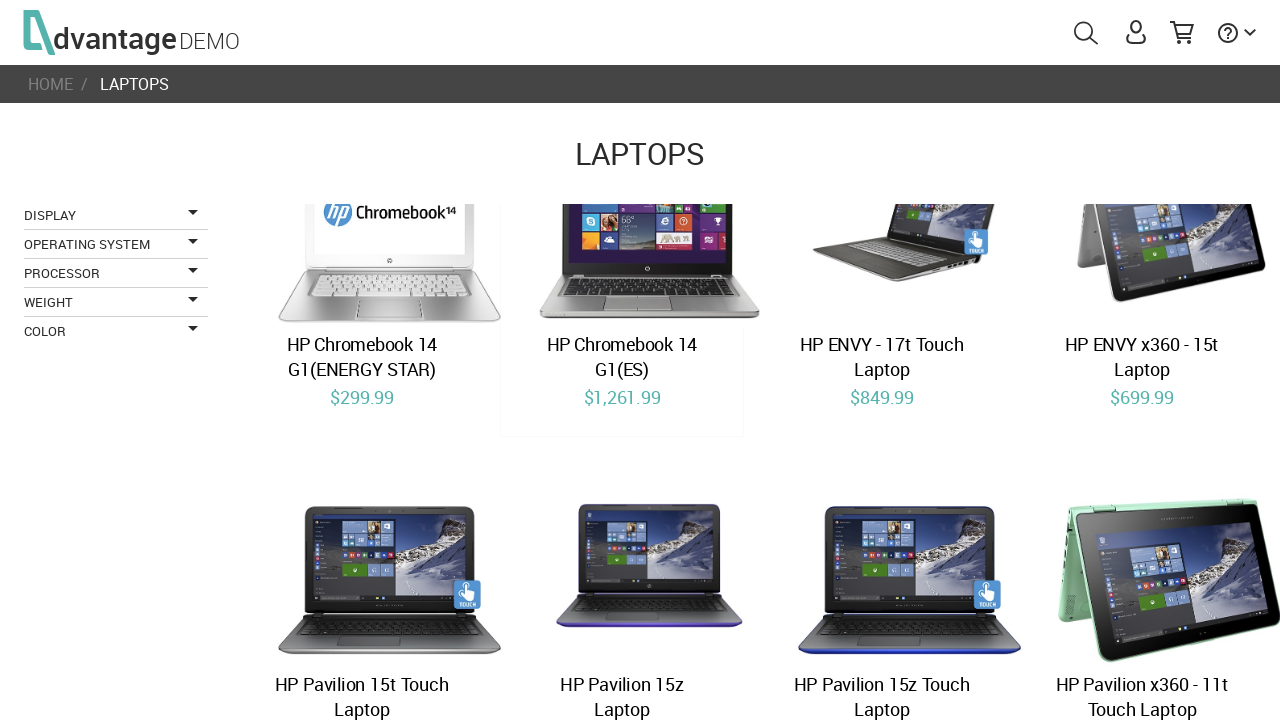

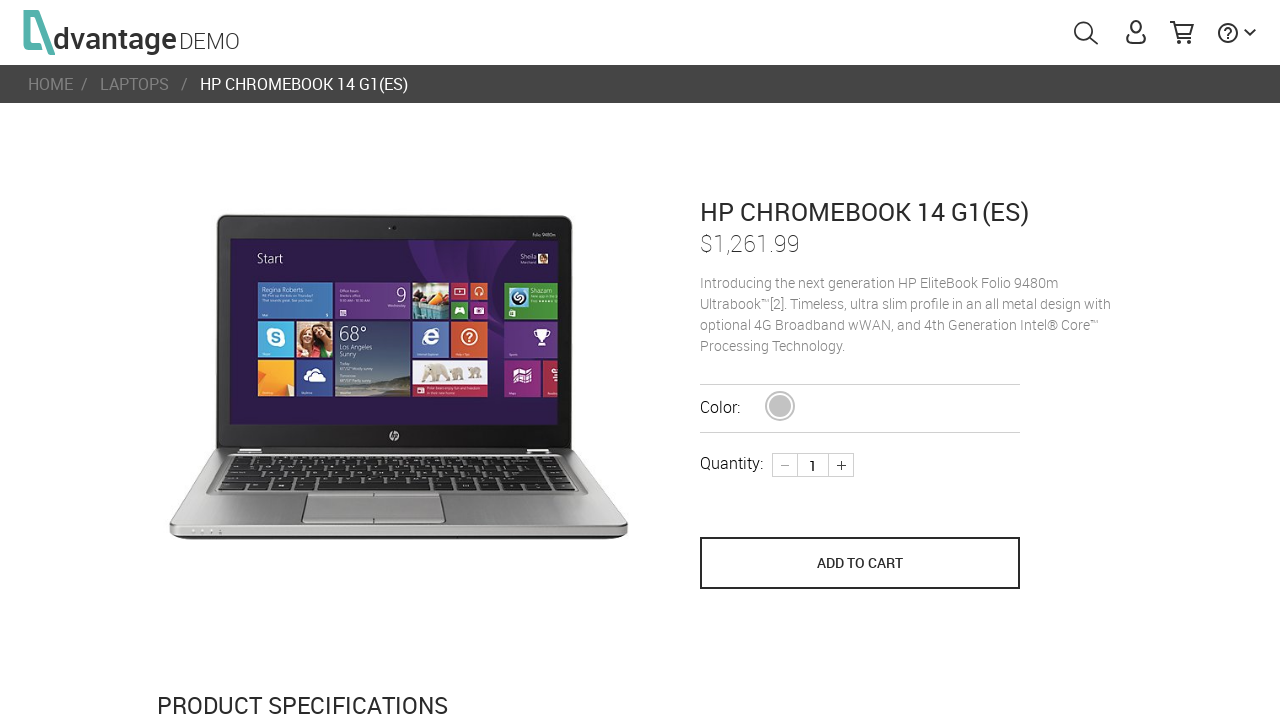